Tests that clicking the Email column header sorts the table data alphabetically in ascending order.

Starting URL: http://the-internet.herokuapp.com/tables

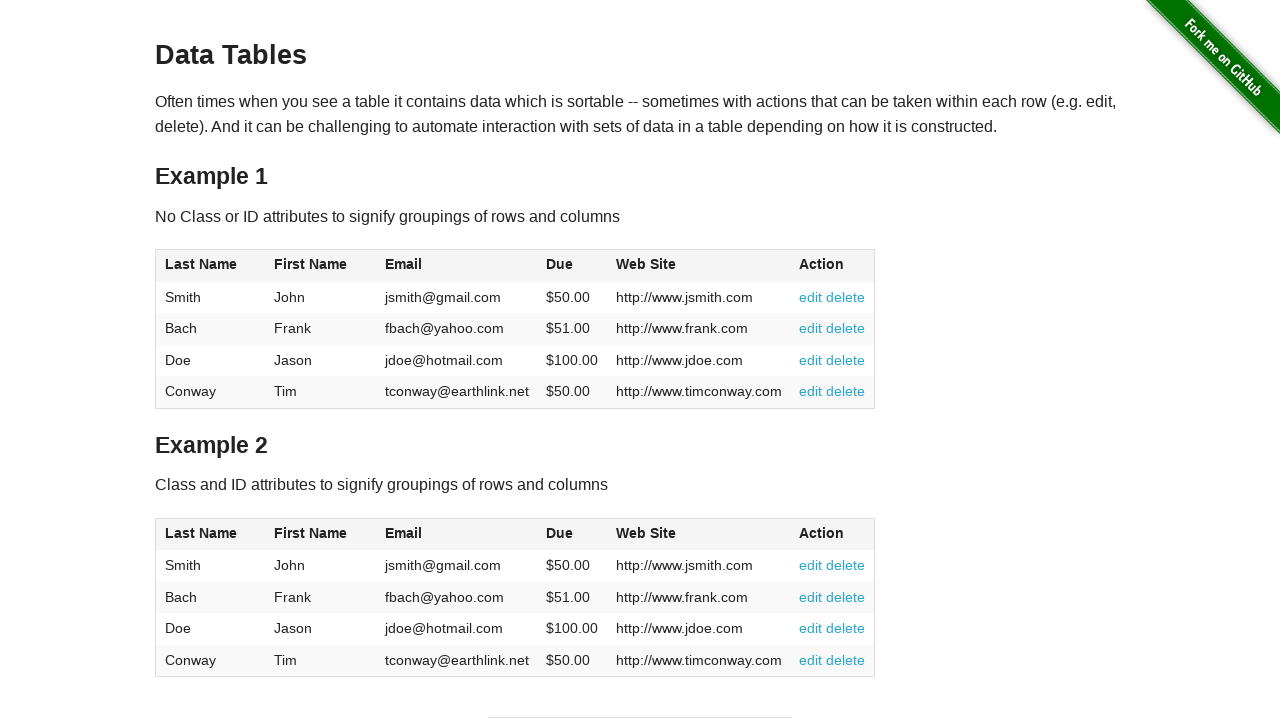

Clicked Email column header to sort ascending at (457, 266) on #table1 thead tr th:nth-of-type(3)
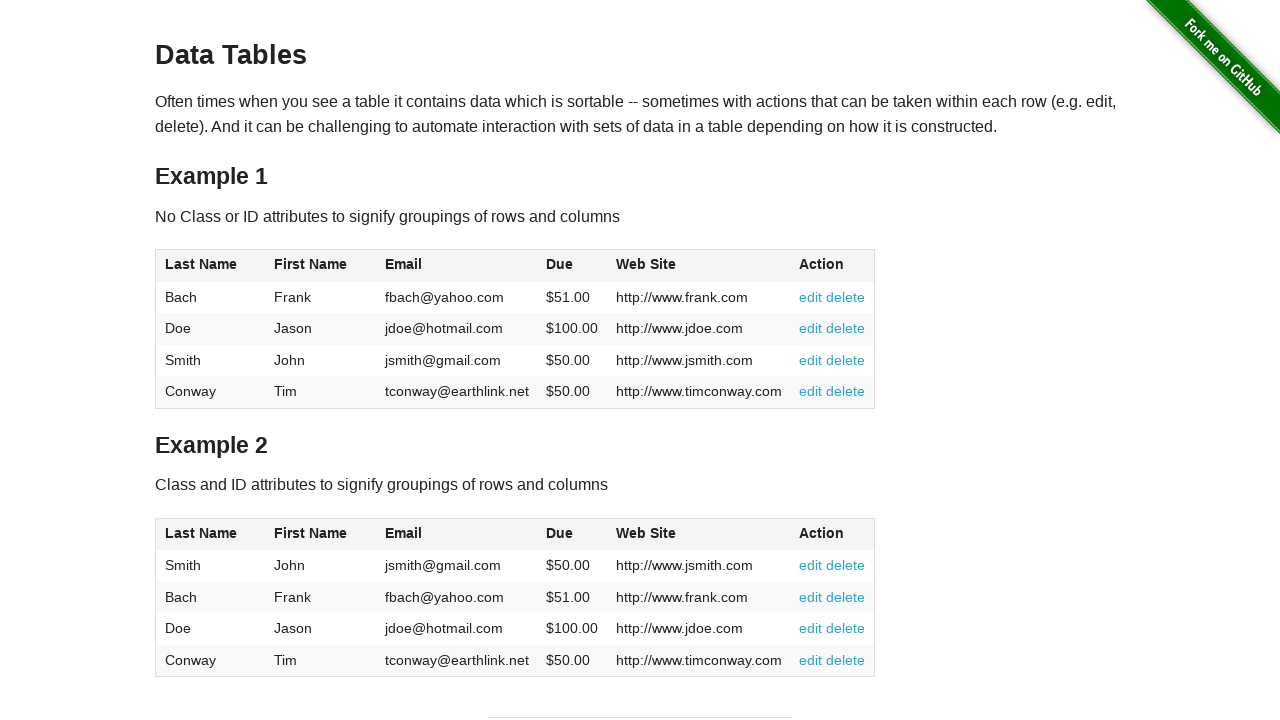

Table data loaded with sorted Email column
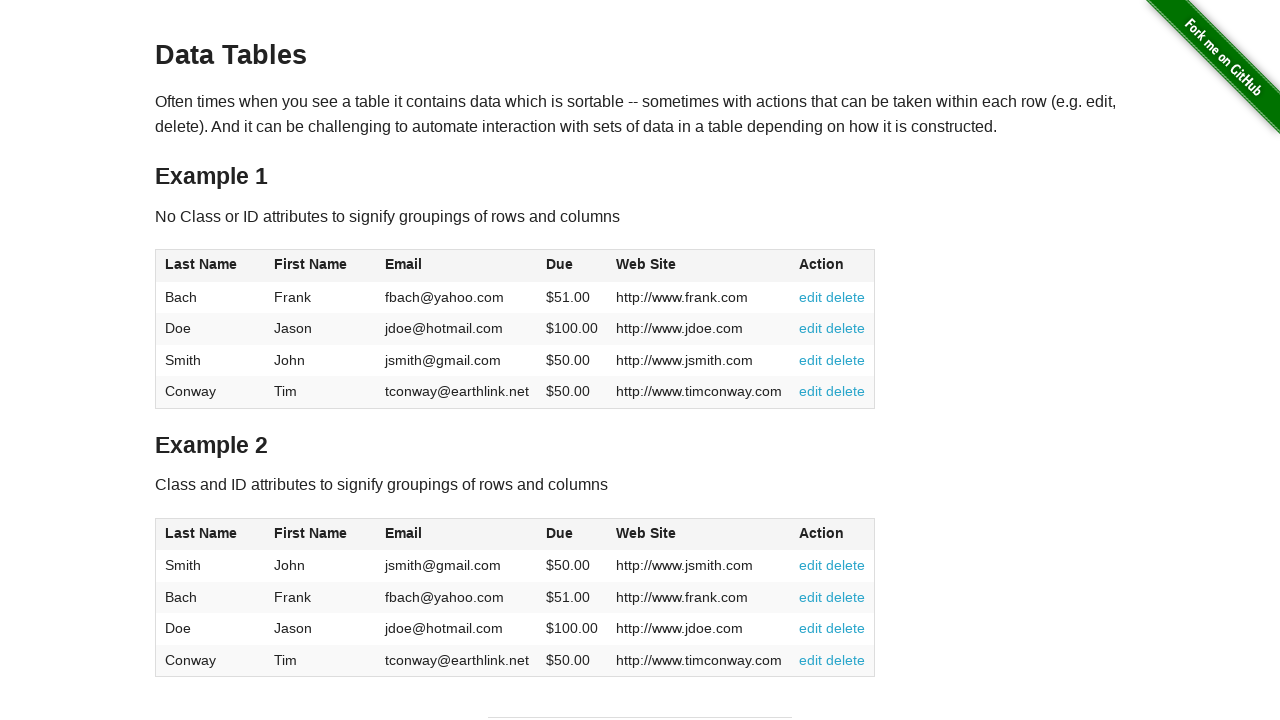

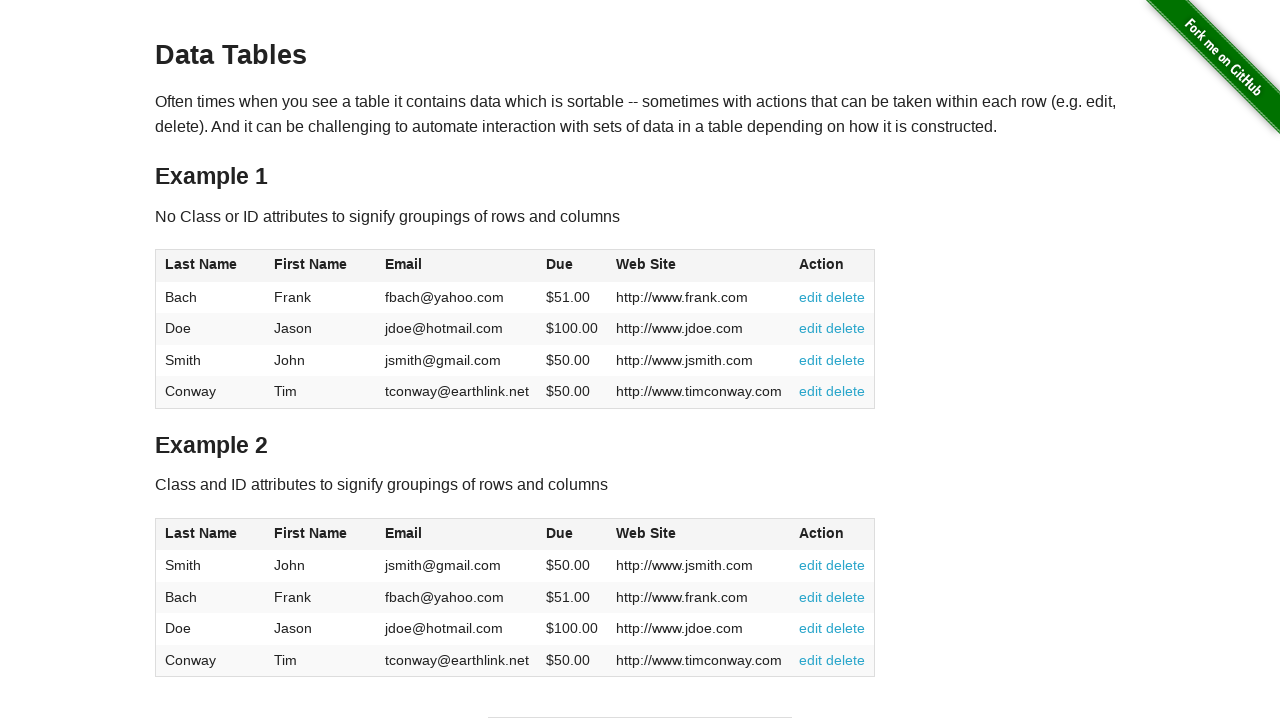